Tests the search functionality on a maternal health indicator data page by clicking on a search input field and entering a search query "Mei".

Starting URL: https://sas-kia-deploy.vercel.app/dashboard/DataCocIndikatorIbu

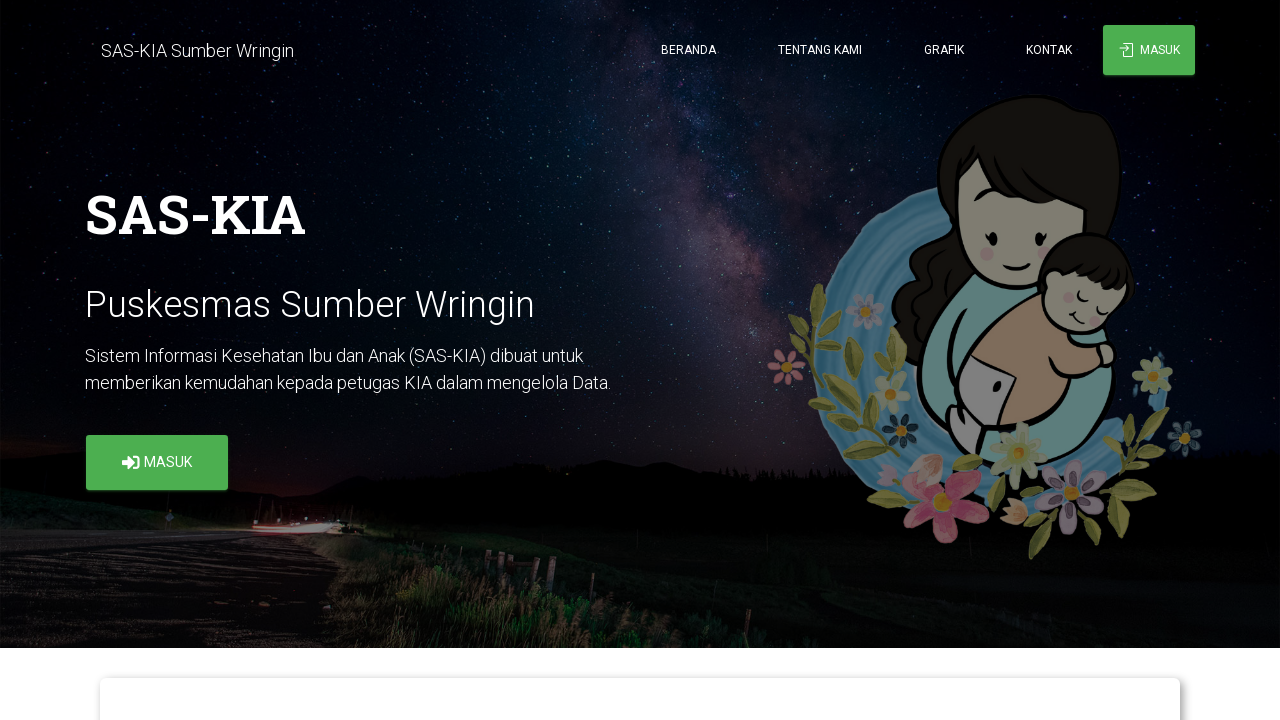

Clicked on search input field at (485, 360) on input[type='text'], input[type='search'], input[placeholder*='Search'], input[pl
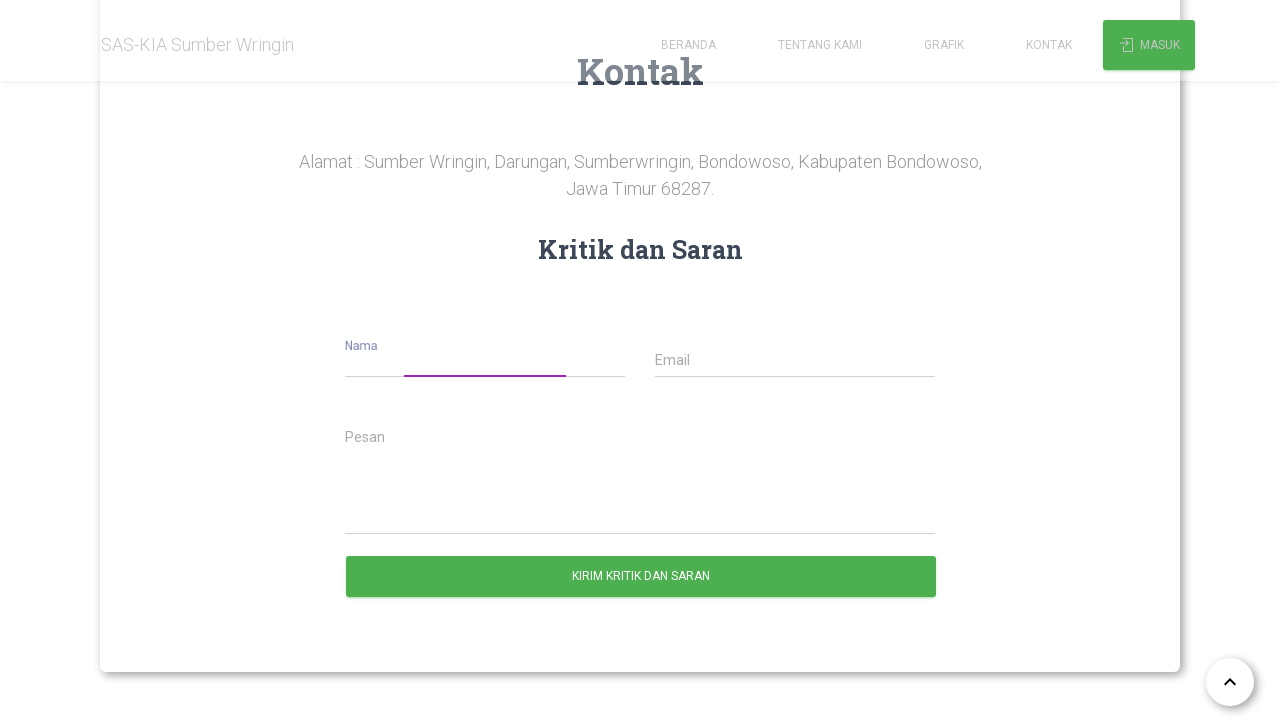

Entered search query 'Mei' into search field on input[type='text'], input[type='search'], input[placeholder*='Search'], input[pl
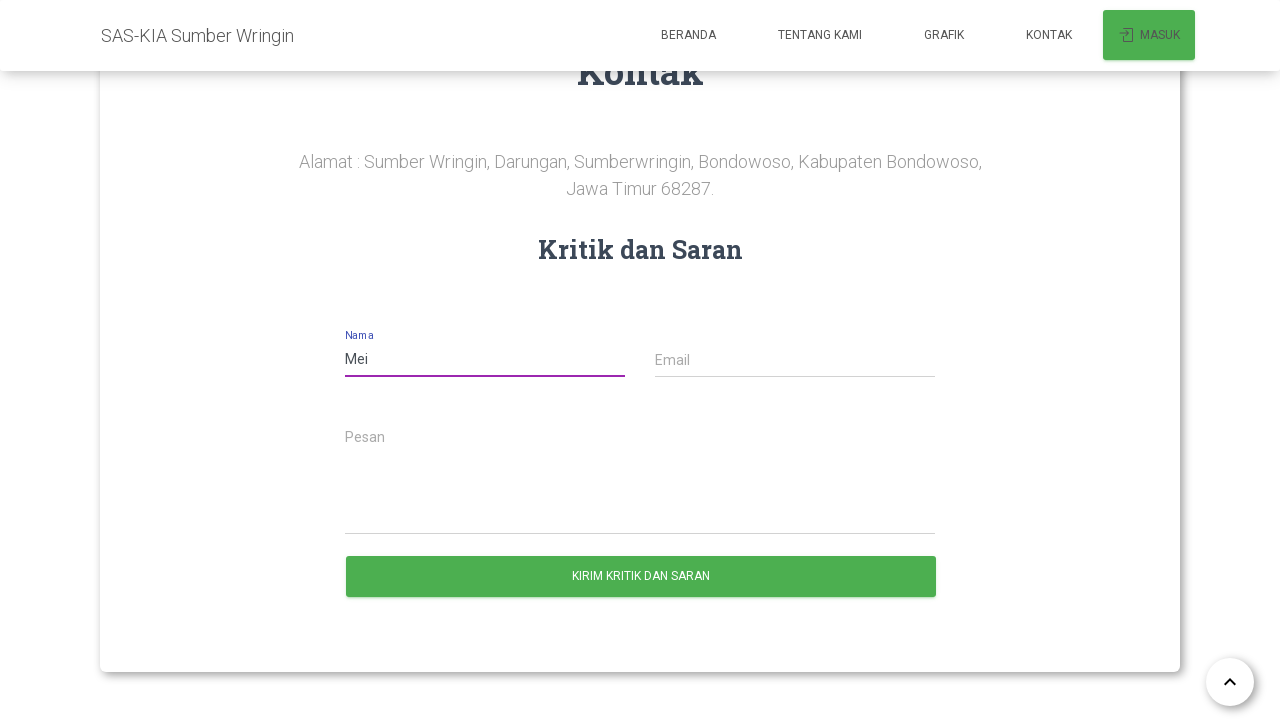

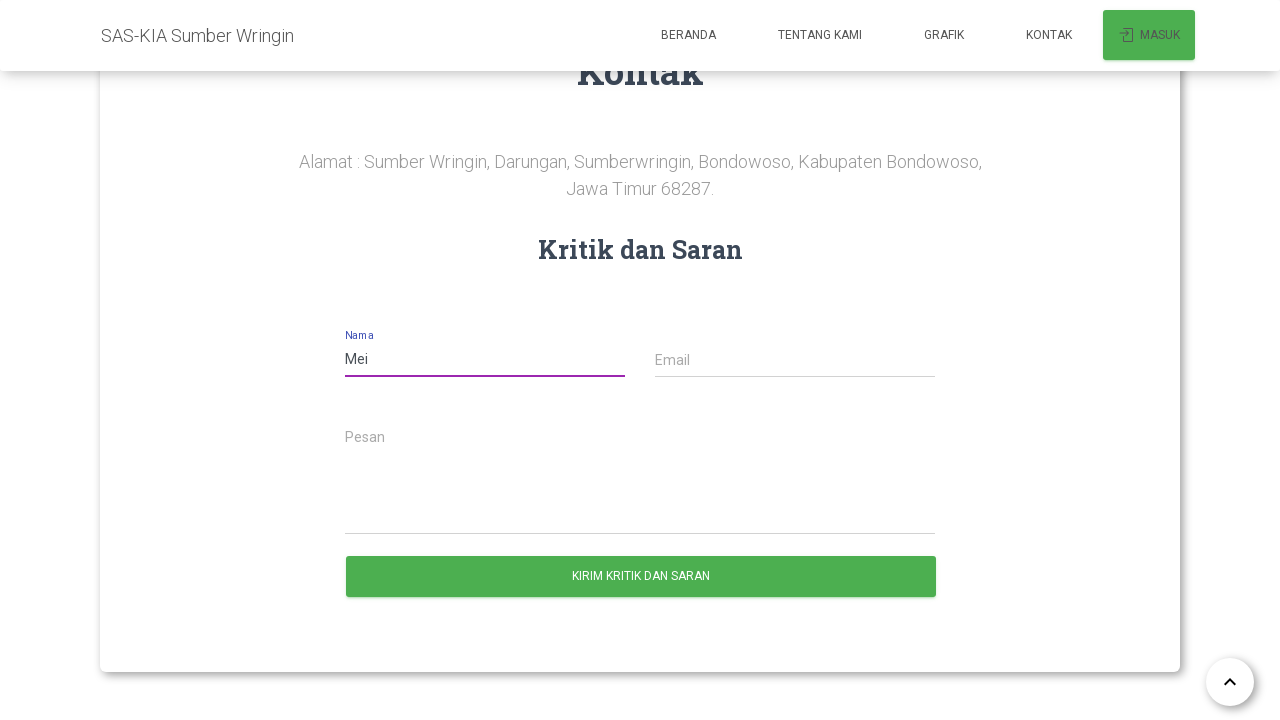